Tests that the currently applied filter link is highlighted with selected class

Starting URL: https://demo.playwright.dev/todomvc

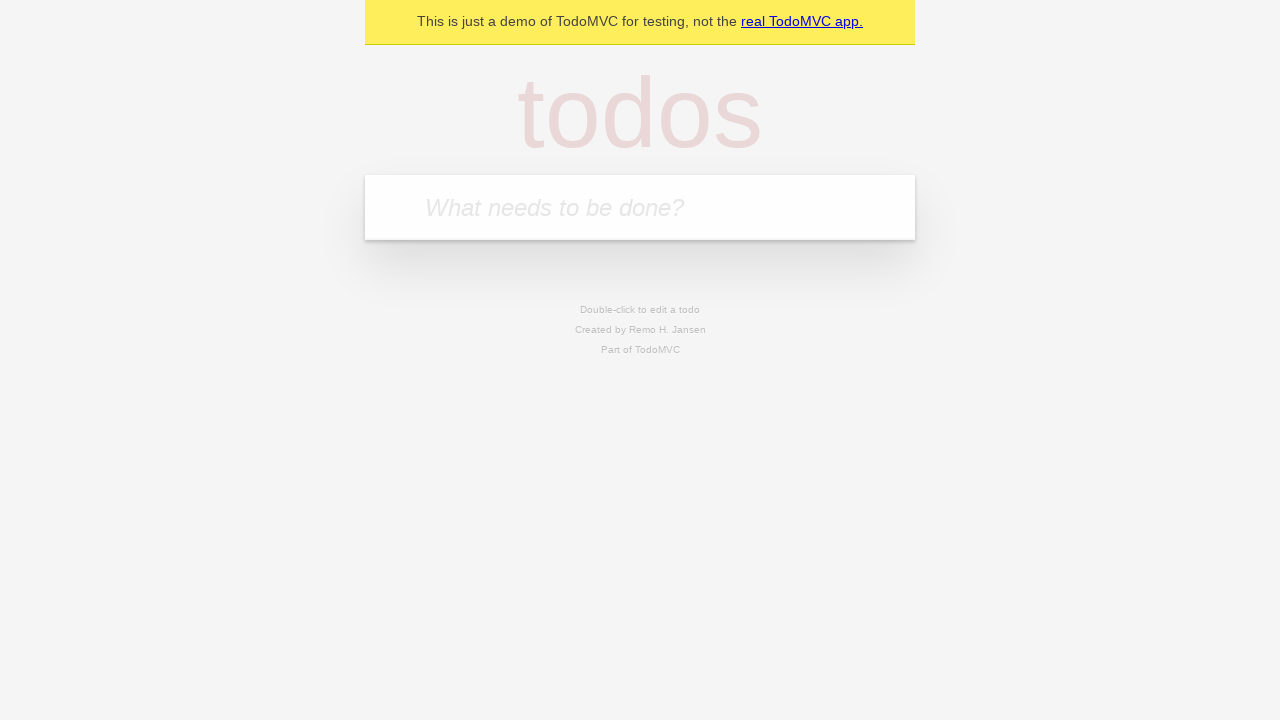

Navigated to TodoMVC demo page
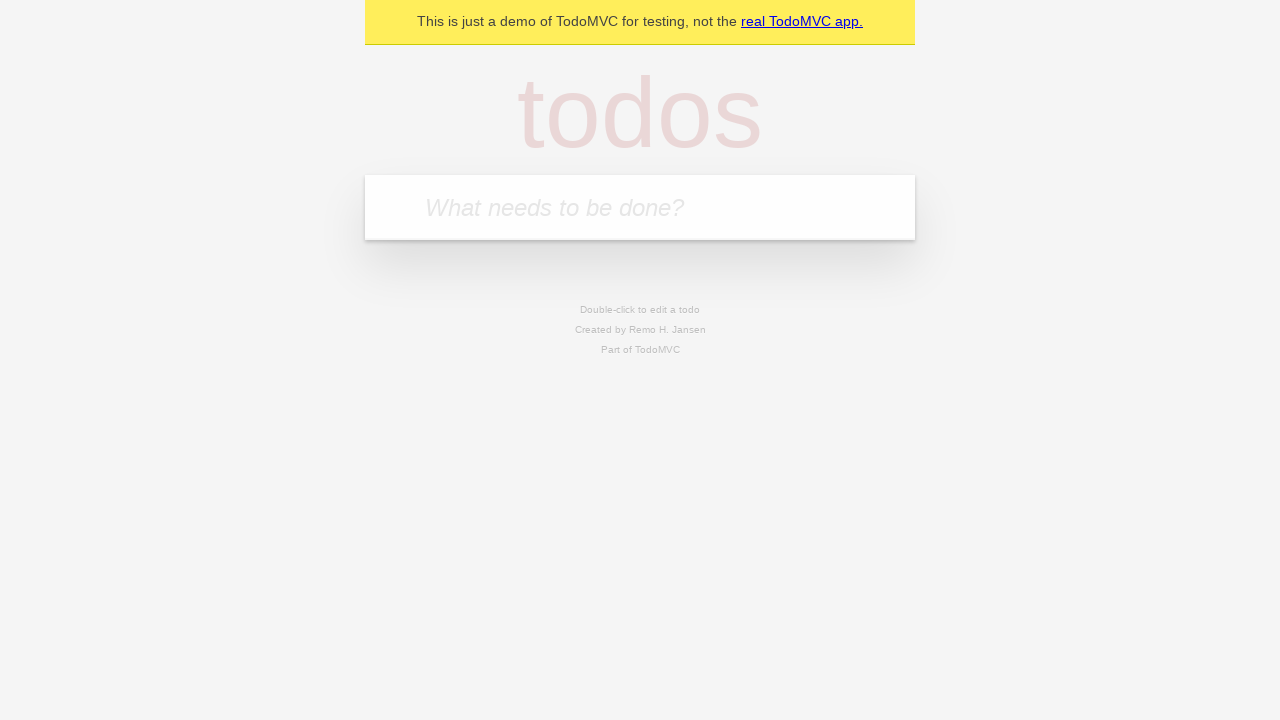

Located the 'What needs to be done?' input field
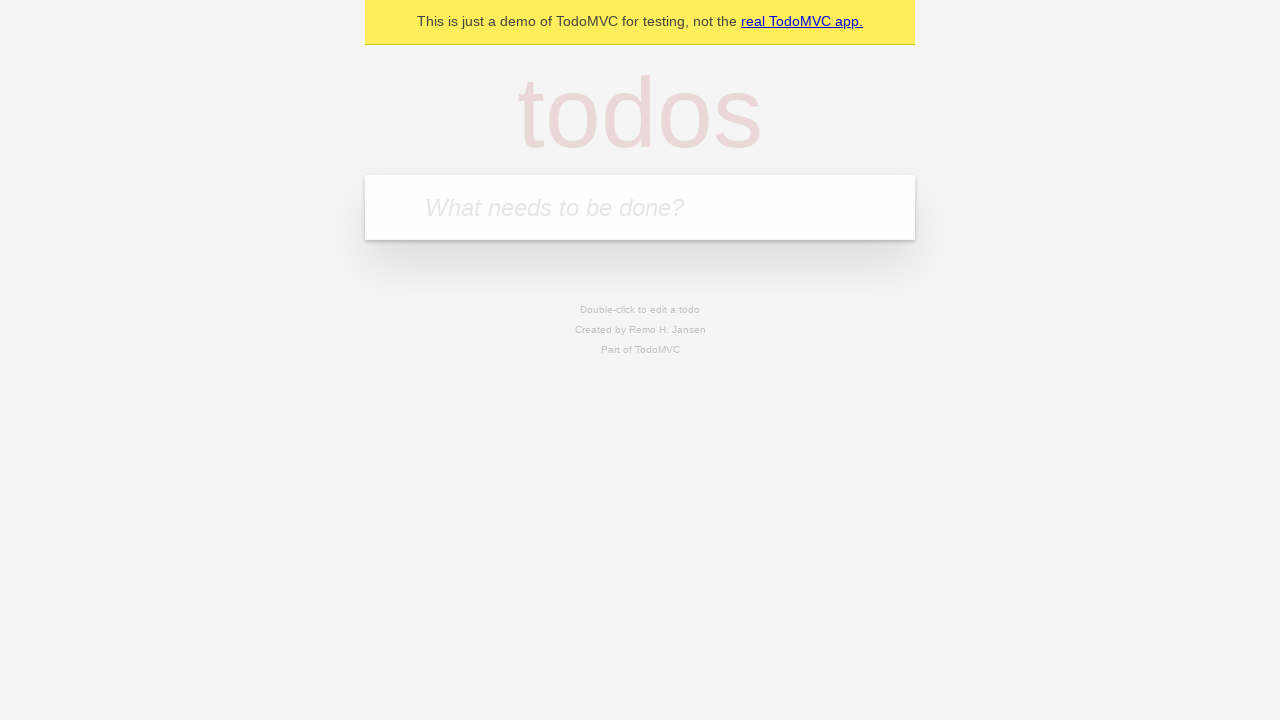

Filled first todo: 'buy some cheese' on internal:attr=[placeholder="What needs to be done?"i]
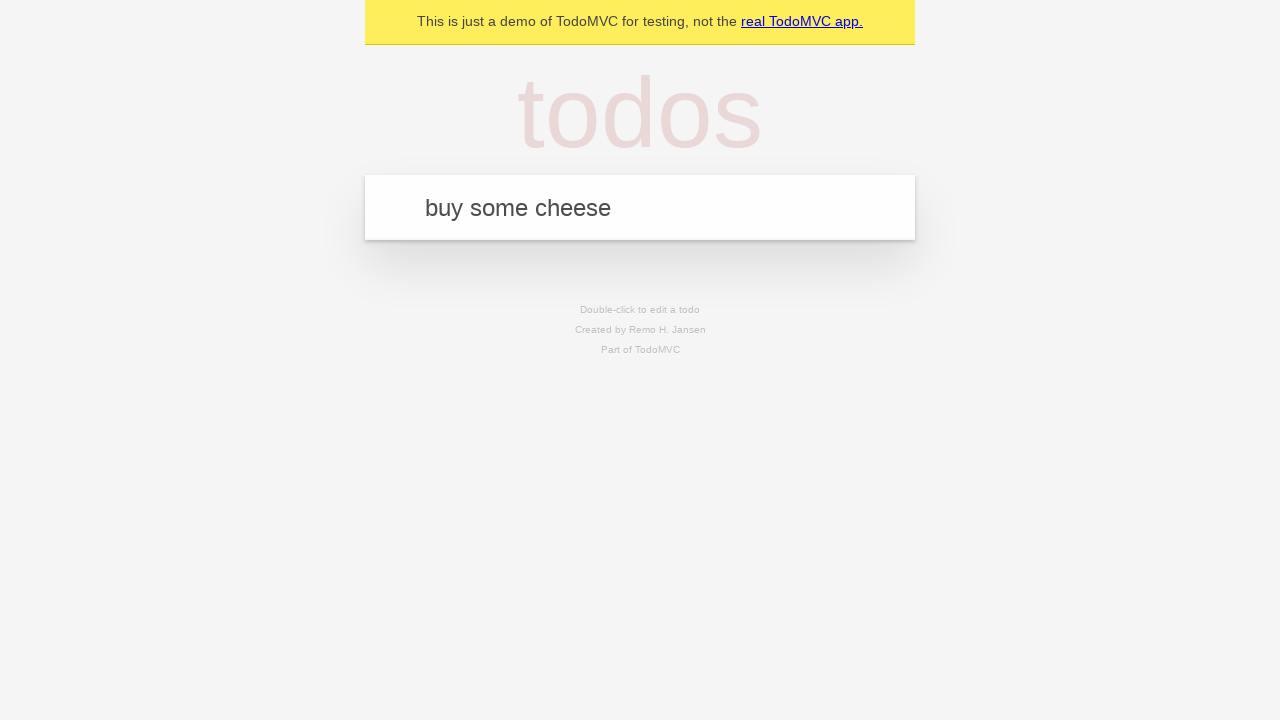

Pressed Enter to create first todo on internal:attr=[placeholder="What needs to be done?"i]
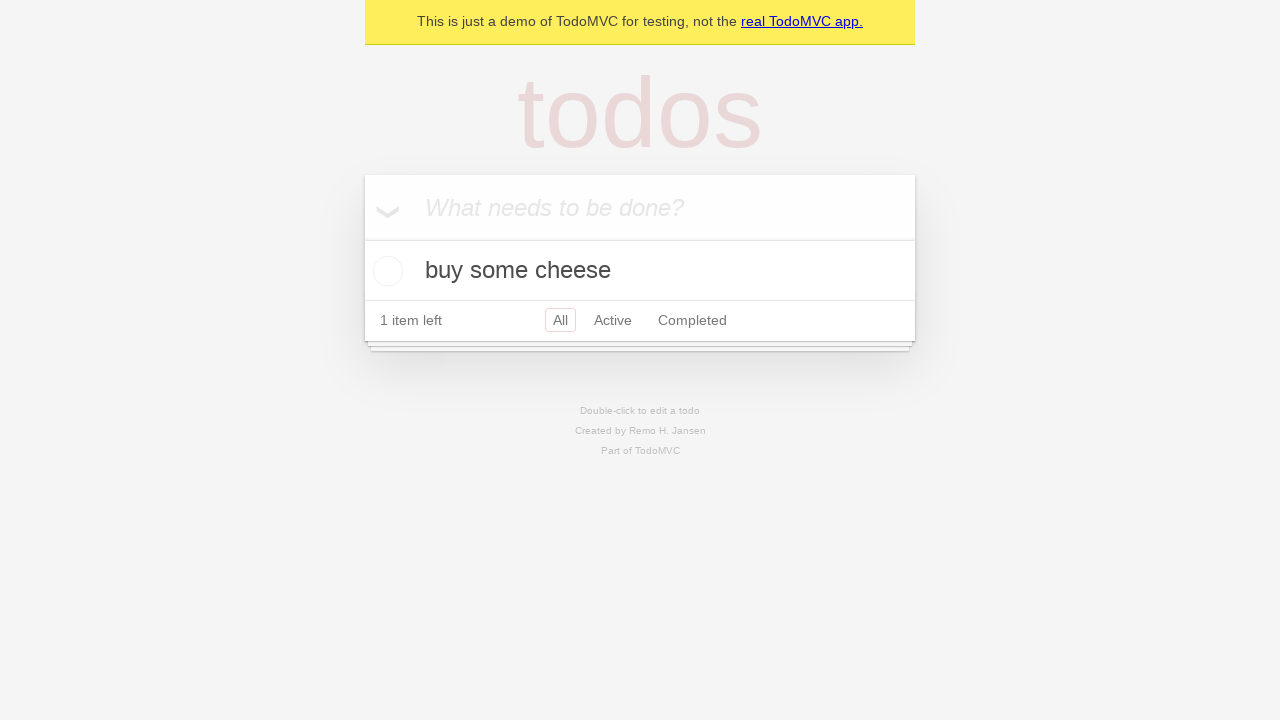

Filled second todo: 'feed the cat' on internal:attr=[placeholder="What needs to be done?"i]
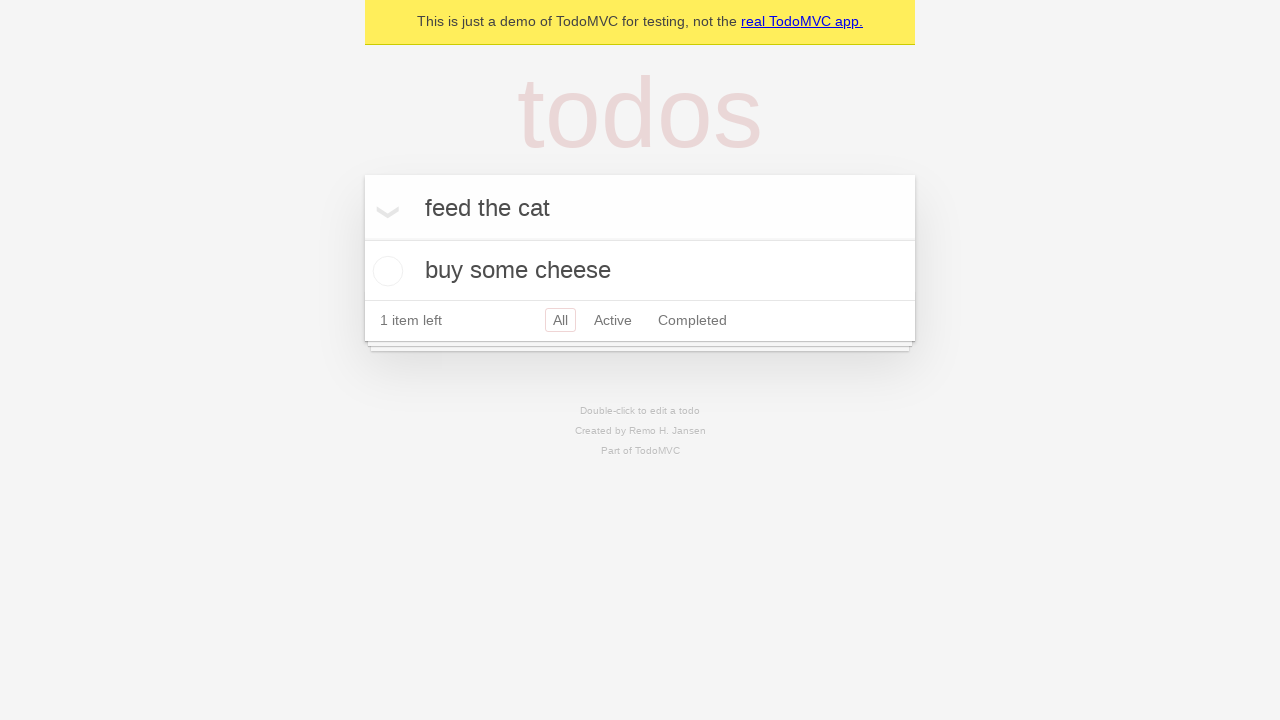

Pressed Enter to create second todo on internal:attr=[placeholder="What needs to be done?"i]
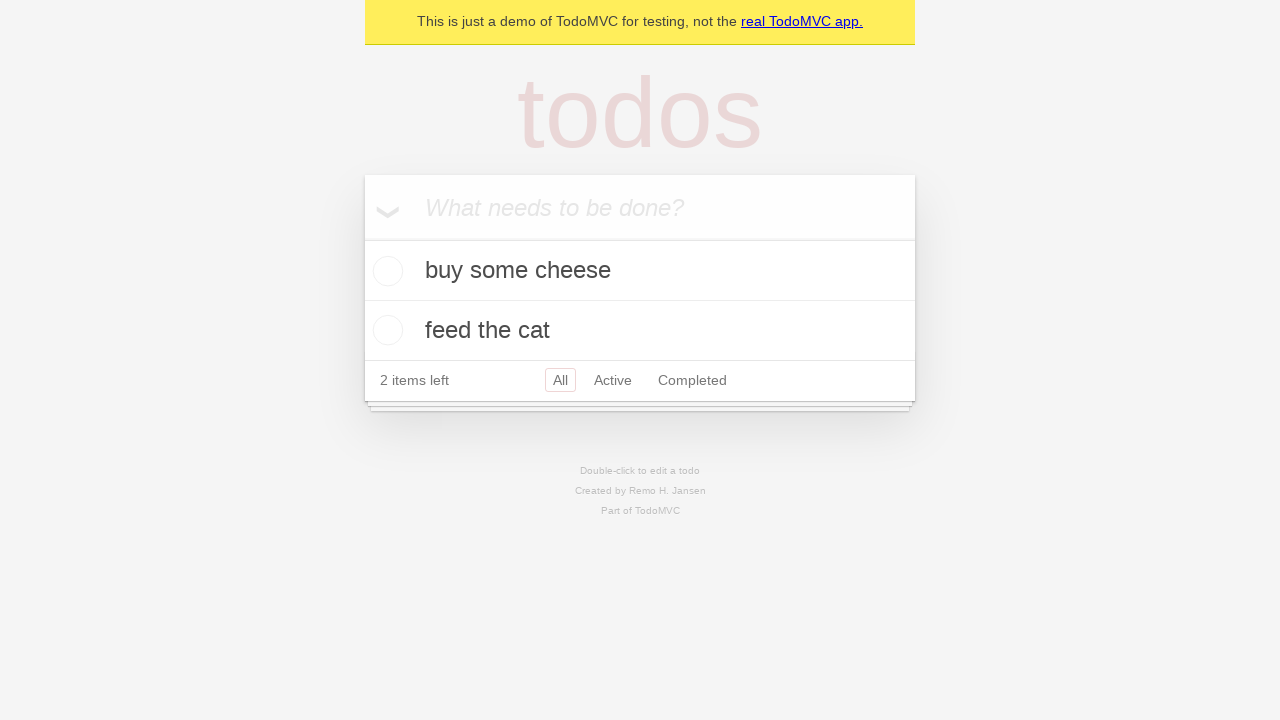

Filled third todo: 'book a doctors appointment' on internal:attr=[placeholder="What needs to be done?"i]
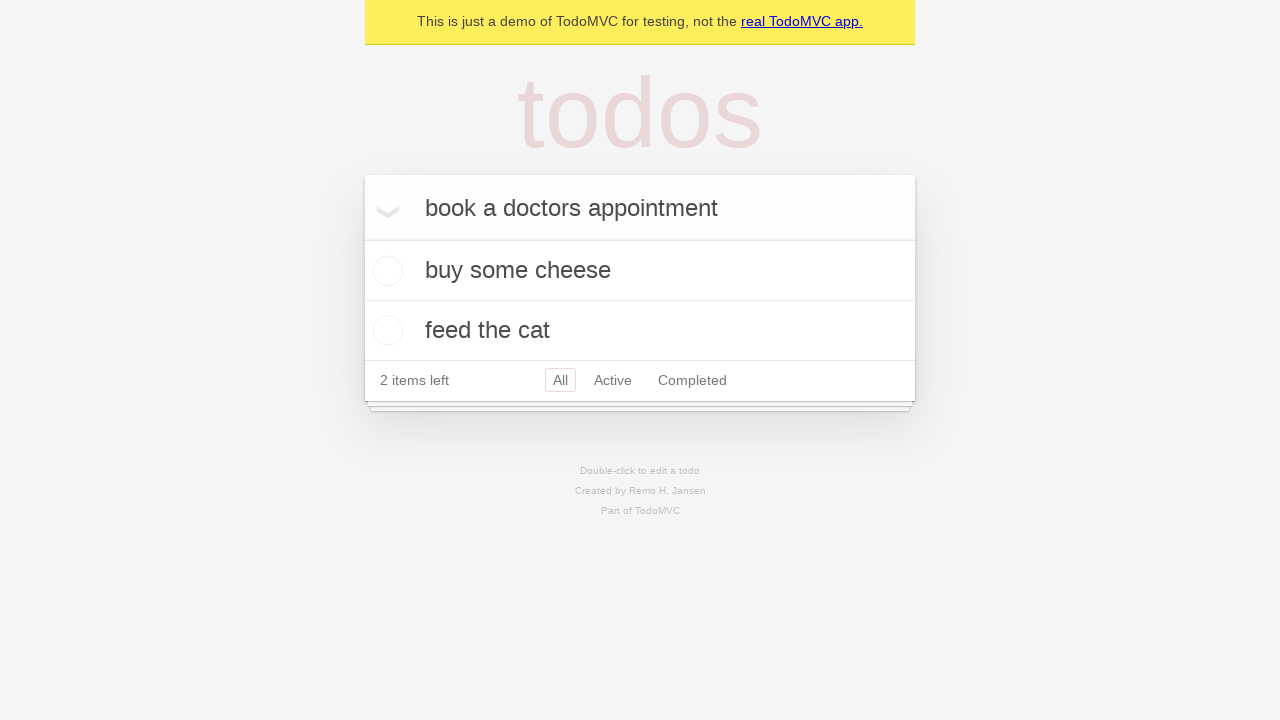

Pressed Enter to create third todo on internal:attr=[placeholder="What needs to be done?"i]
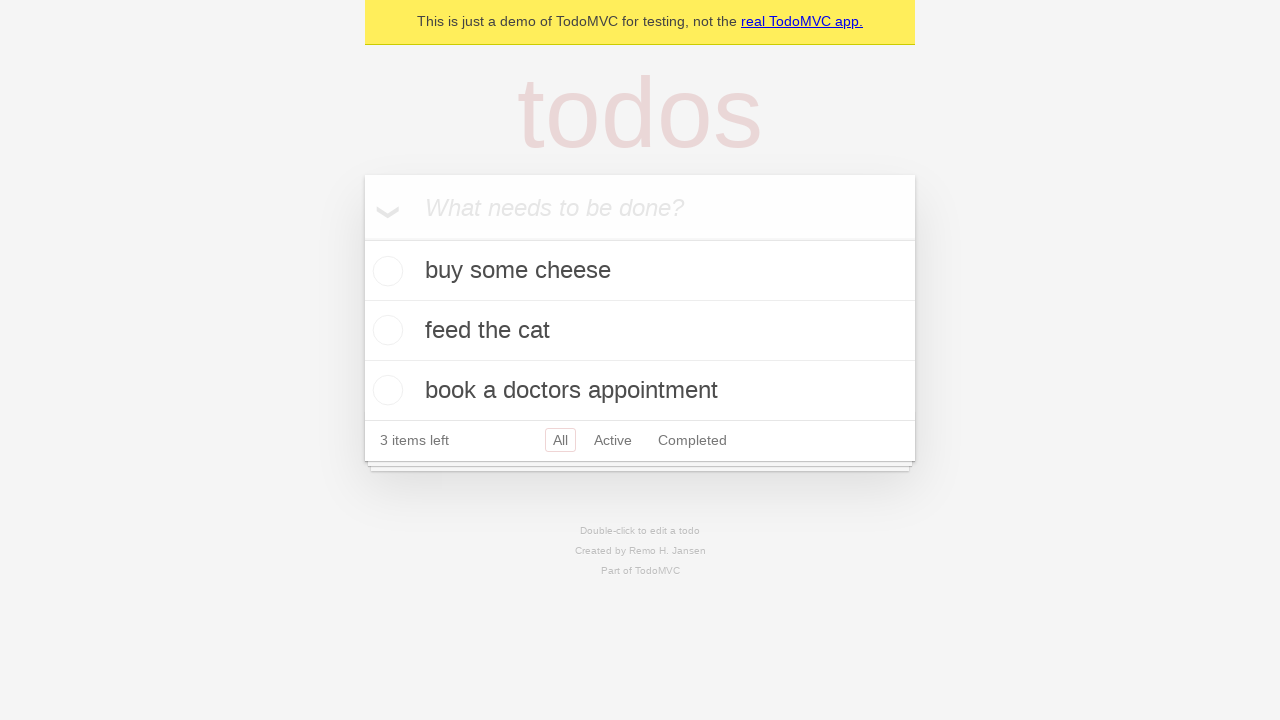

Clicked Active filter link at (613, 440) on internal:role=link[name="Active"i]
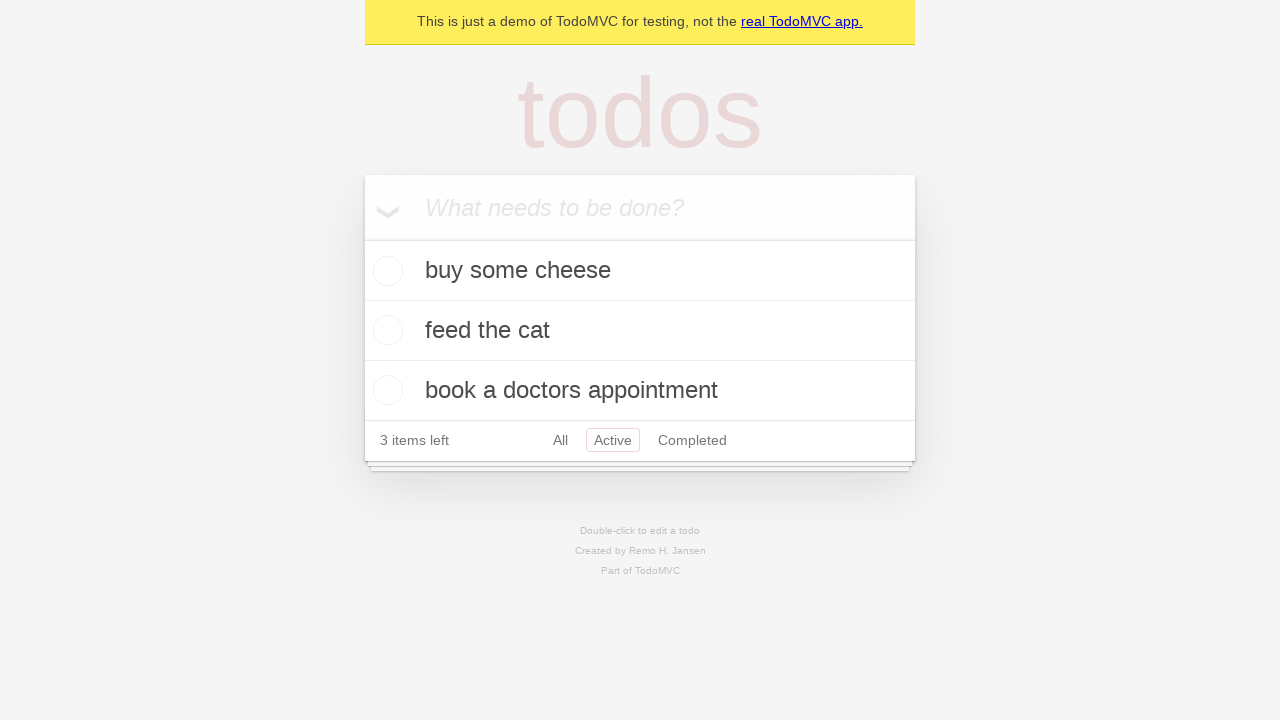

Clicked Completed filter link to verify it is highlighted with selected class at (692, 440) on internal:role=link[name="Completed"i]
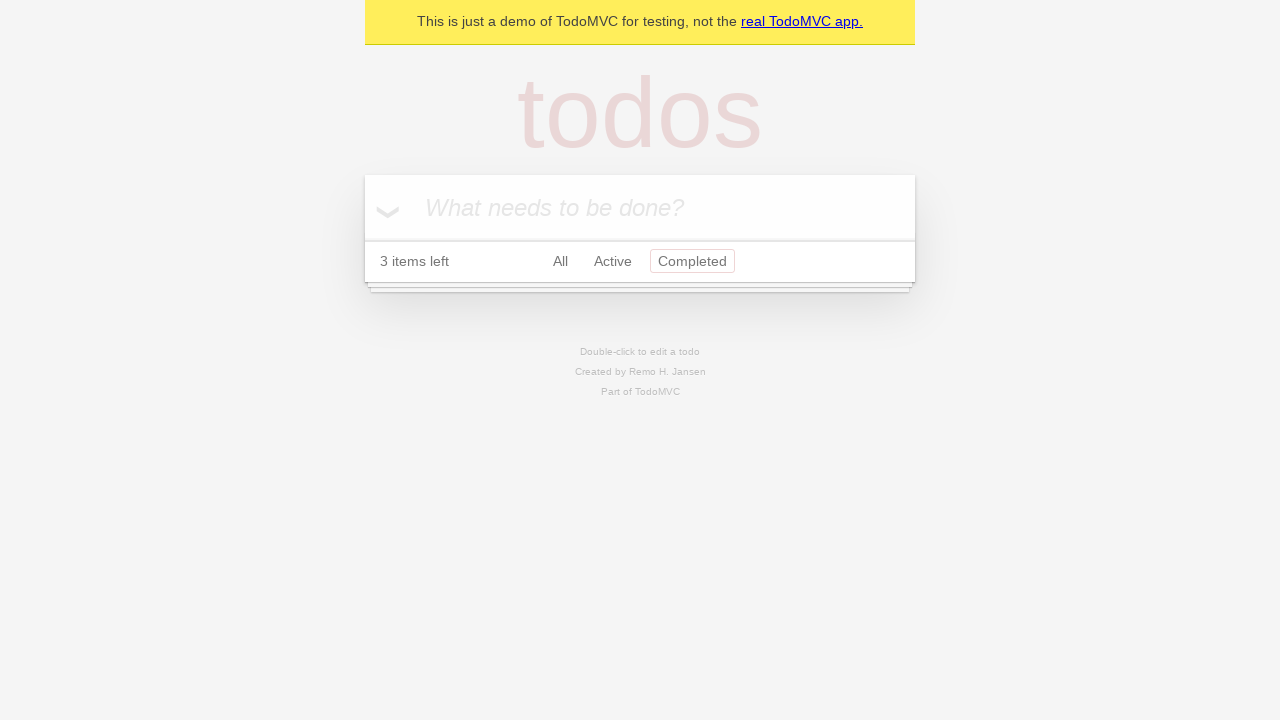

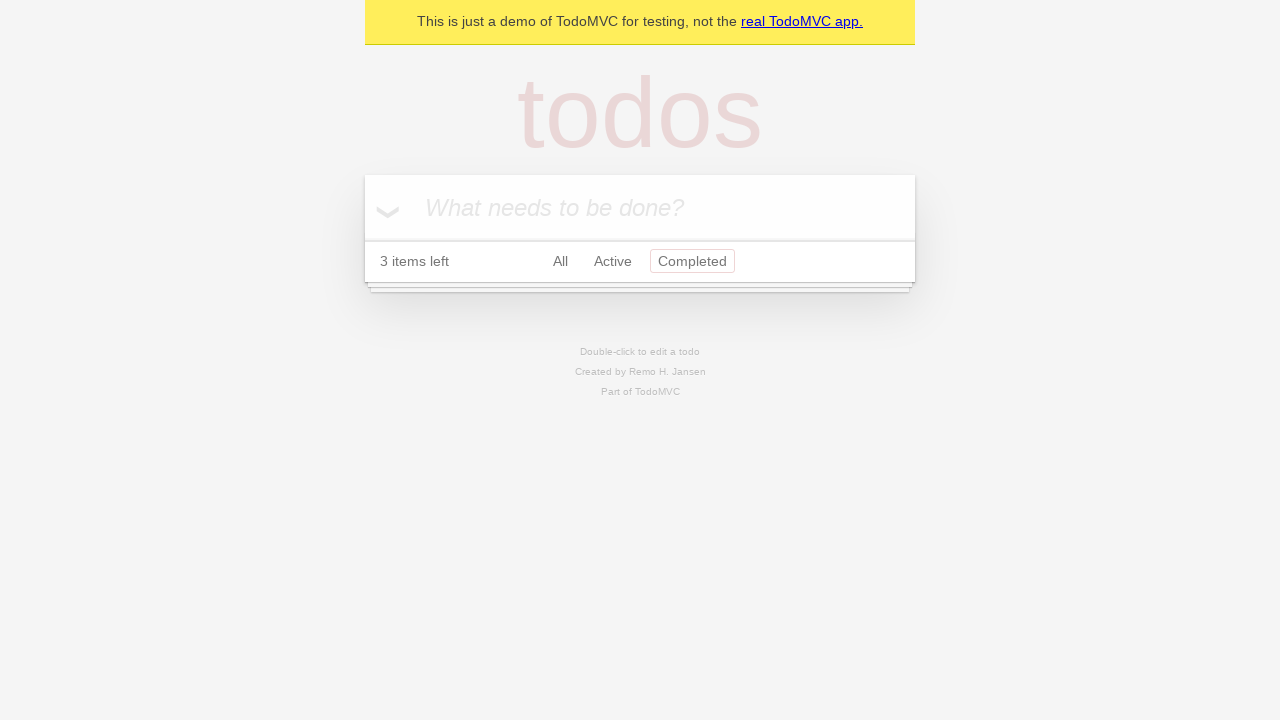